Tests select dropdown functionality by selecting options from single and multi-select dropdowns using different selection methods (by index, value, and visible text)

Starting URL: https://demoqa.com/select-menu

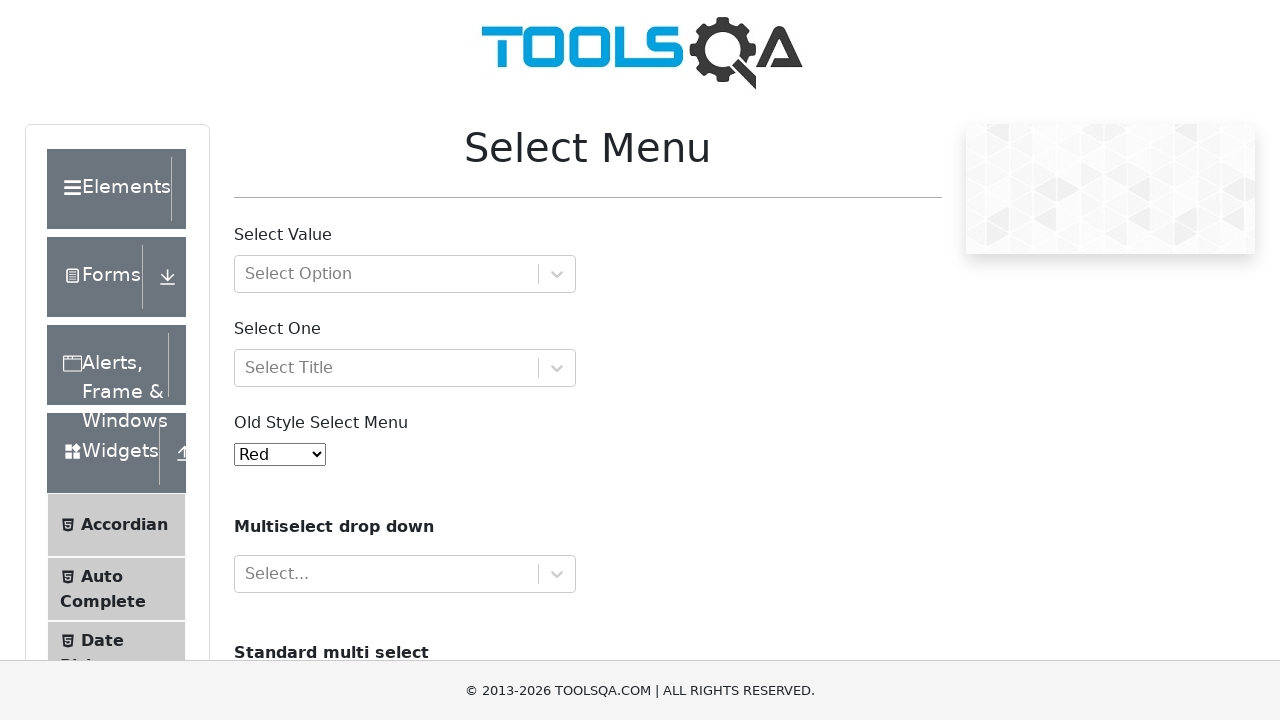

Selected 'Aqua' from old style select menu on #oldSelectMenu
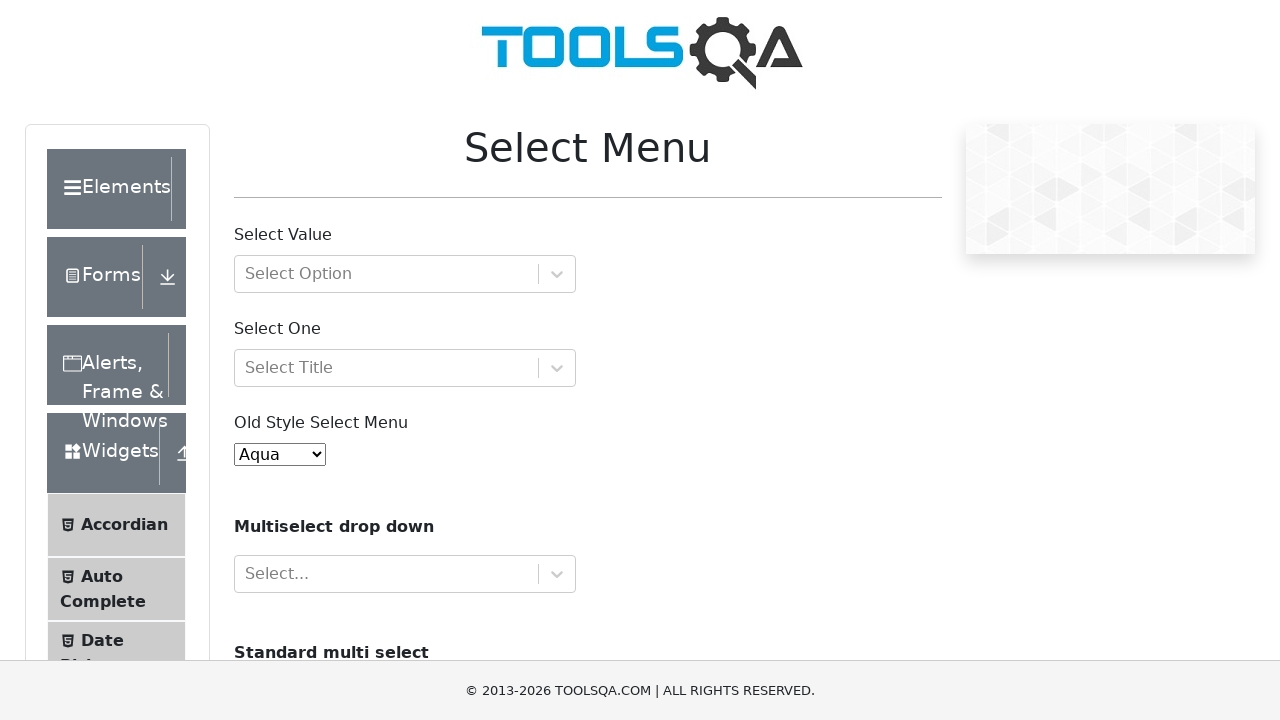

Selected Opel from multi-select cars dropdown by index 2 on #cars
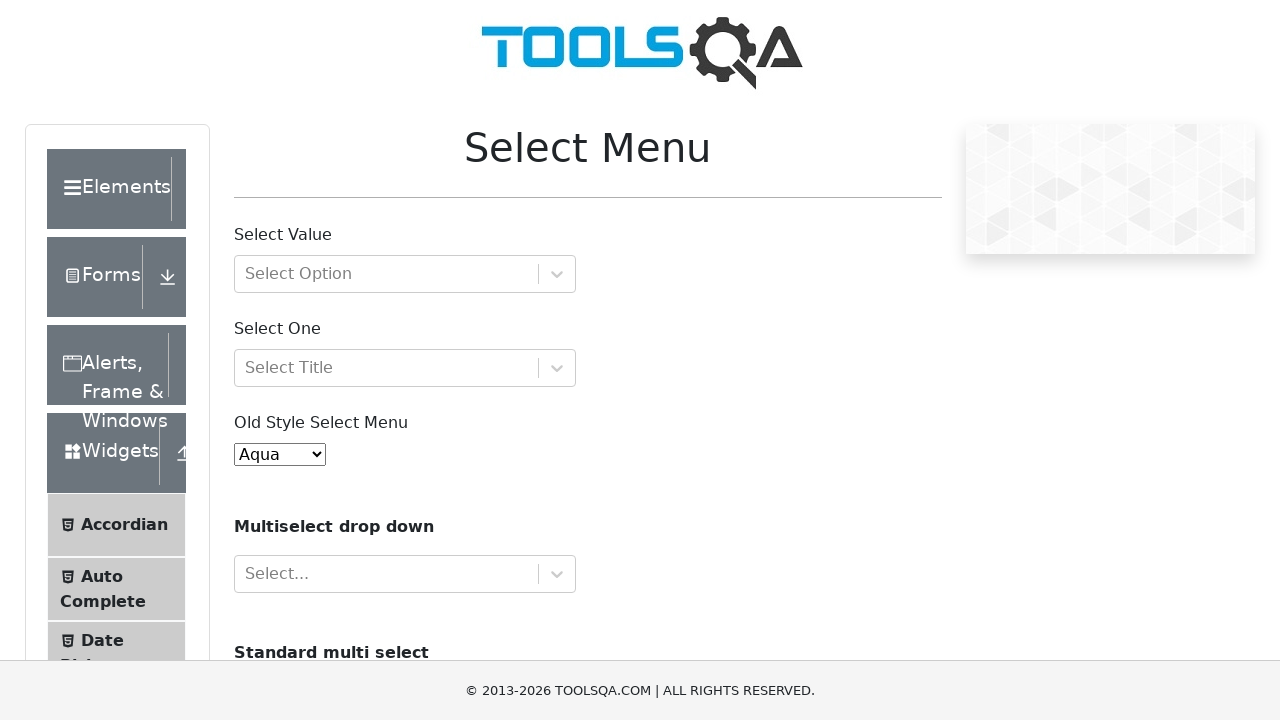

Selected Saab from multi-select cars dropdown by value on #cars
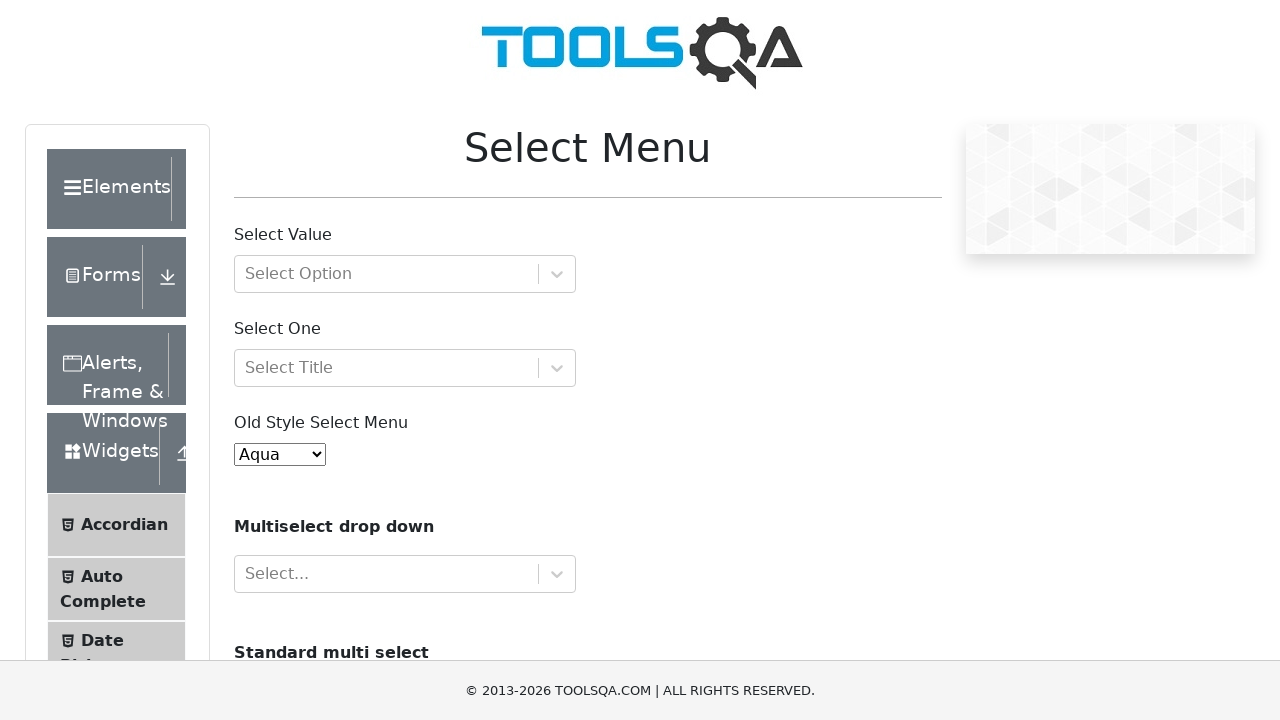

Selected Audi from multi-select cars dropdown by visible text on #cars
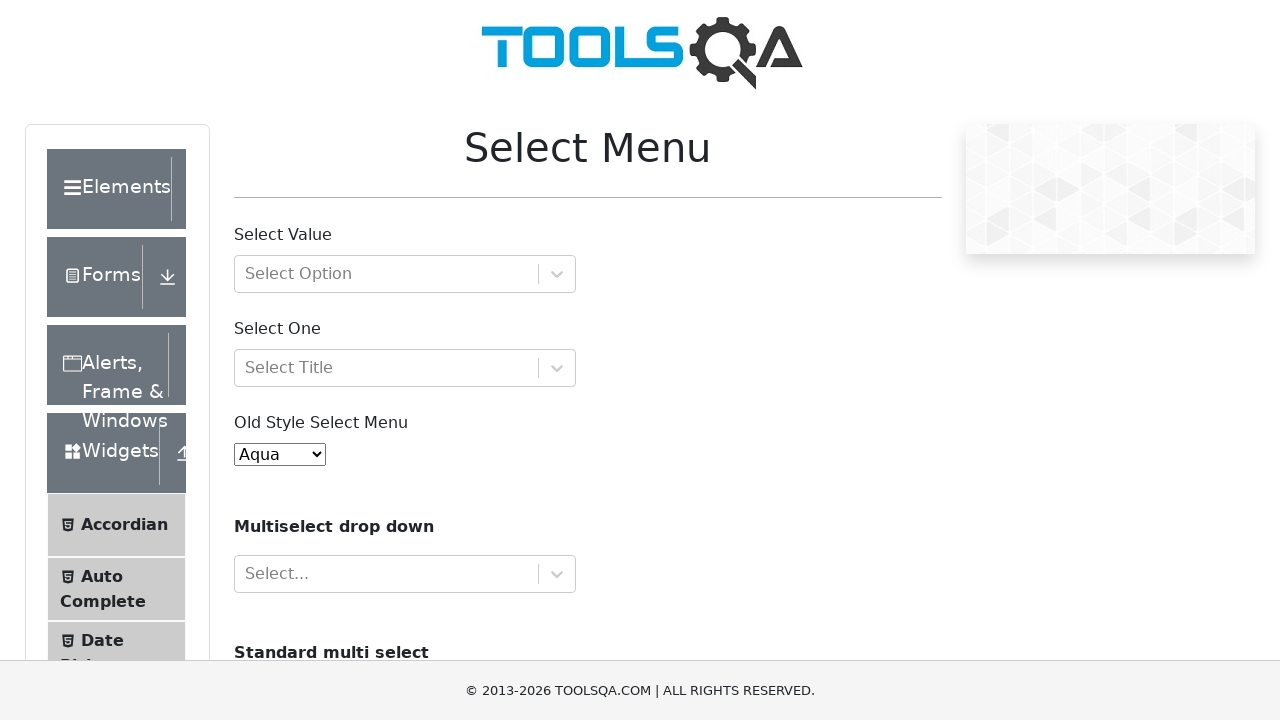

Selected Volvo from multi-select cars dropdown by visible text on #cars
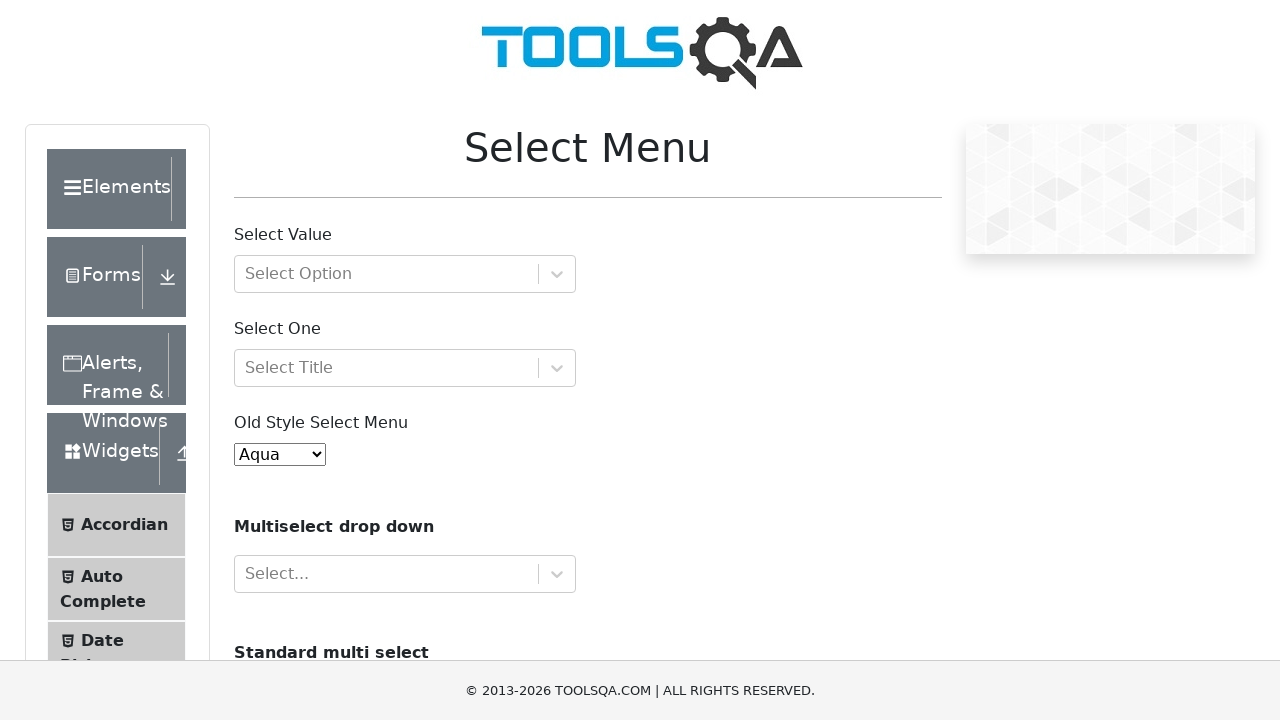

Waited 500ms for selections to be confirmed
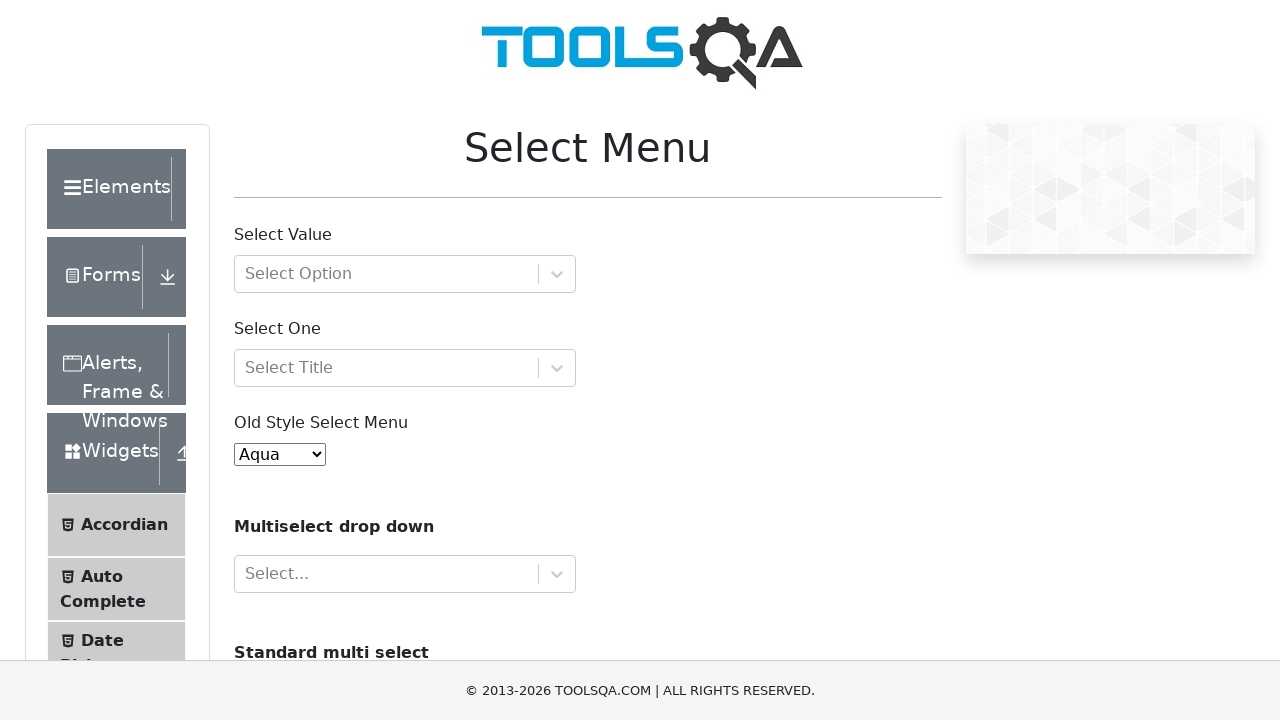

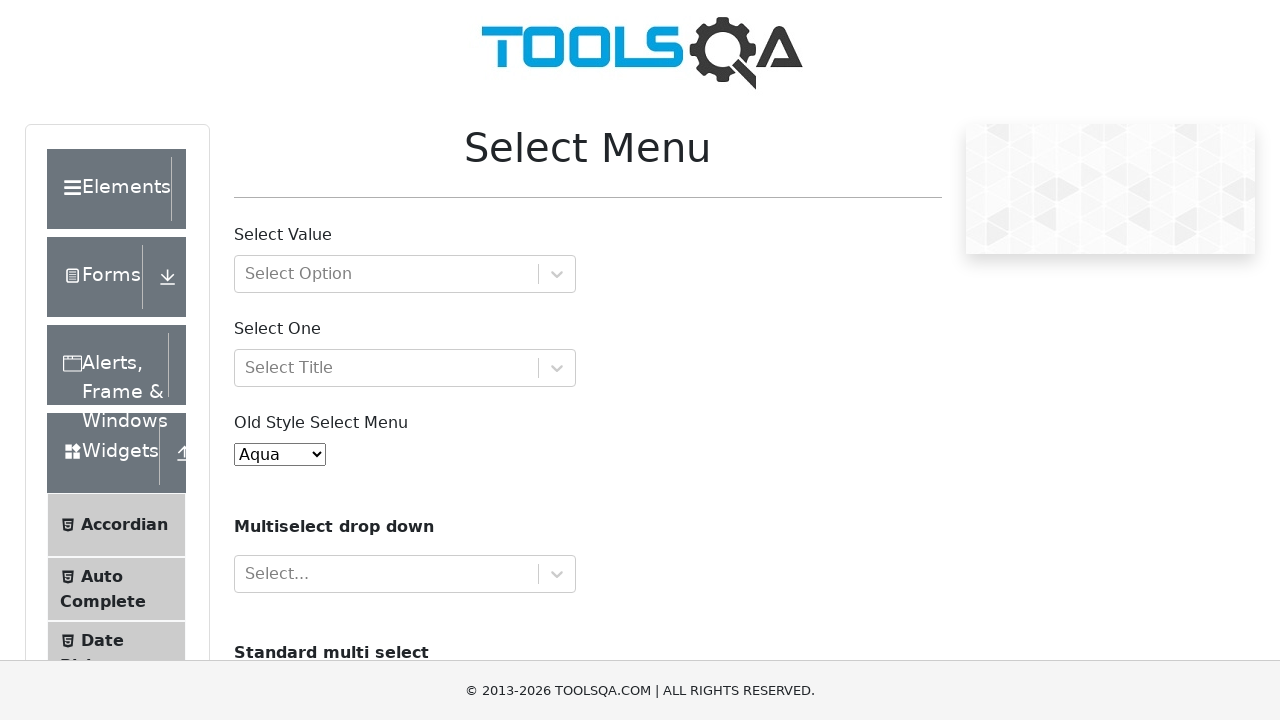